Verifies that the GreenKart page has the correct title containing "GreenKart - veg and fruits kart"

Starting URL: https://rahulshettyacademy.com/seleniumPractise/#

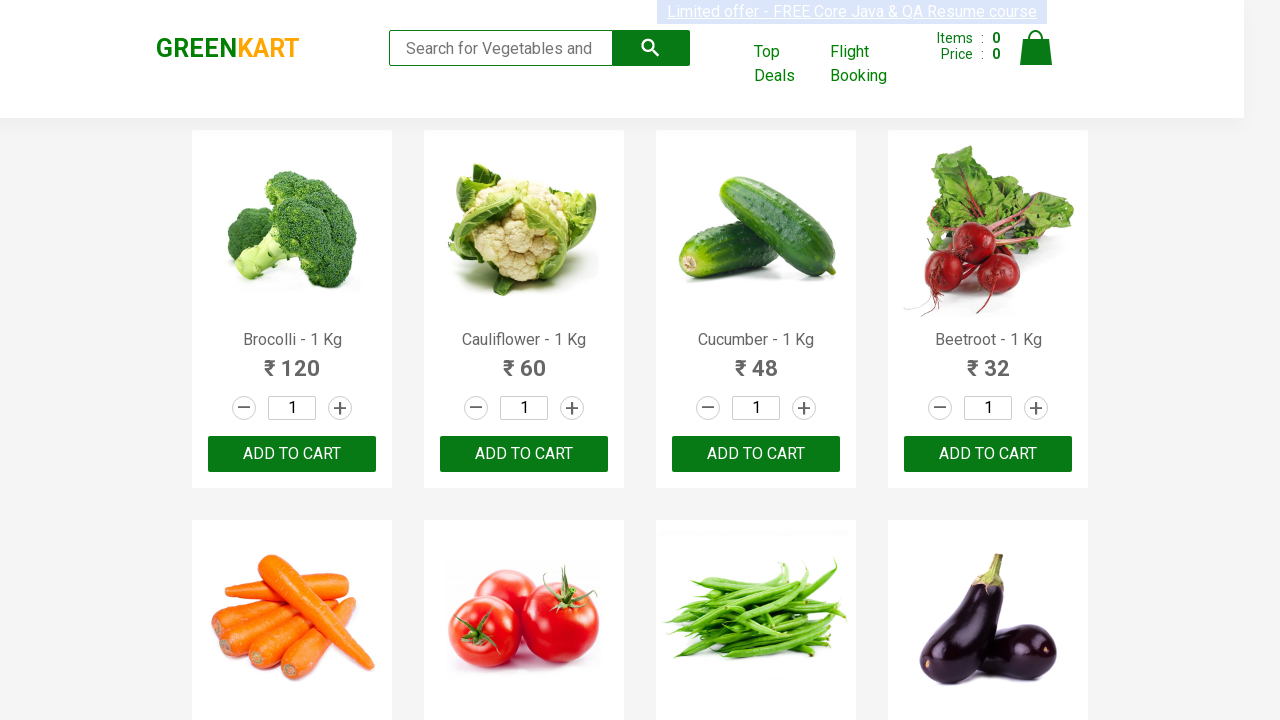

Navigated to GreenKart page
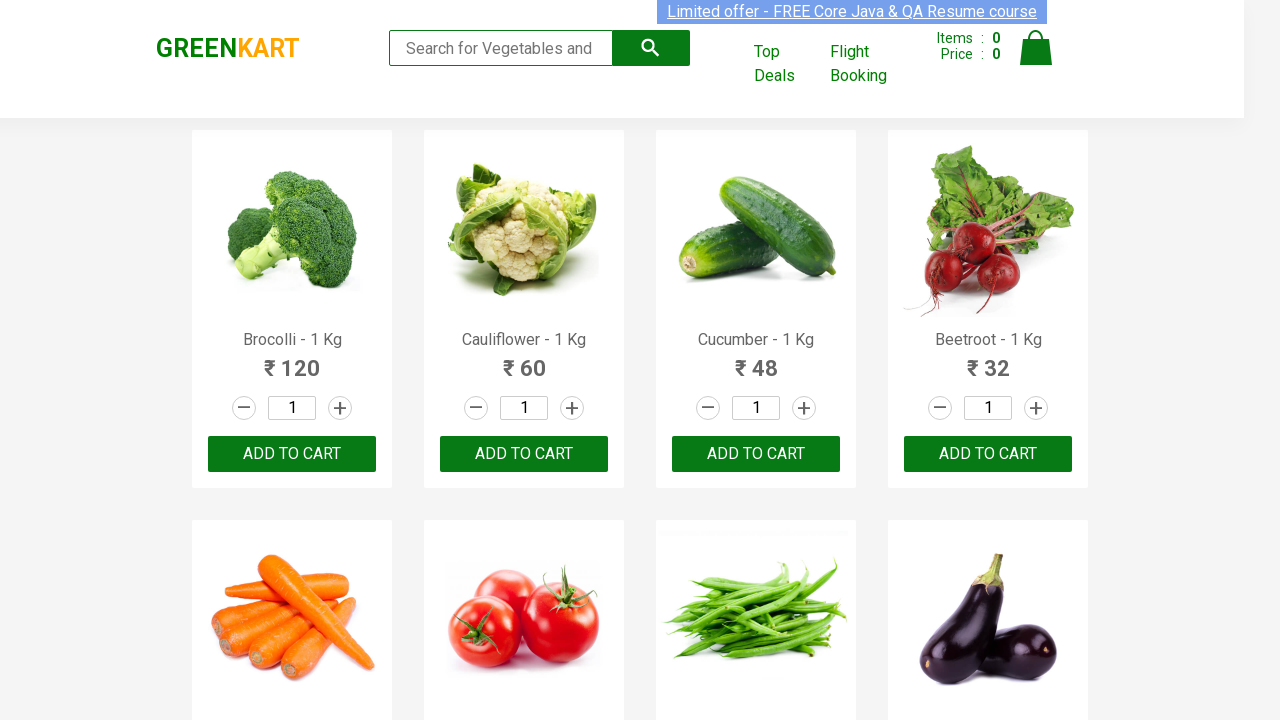

Verified page title contains 'GreenKart - veg and fruits kart'
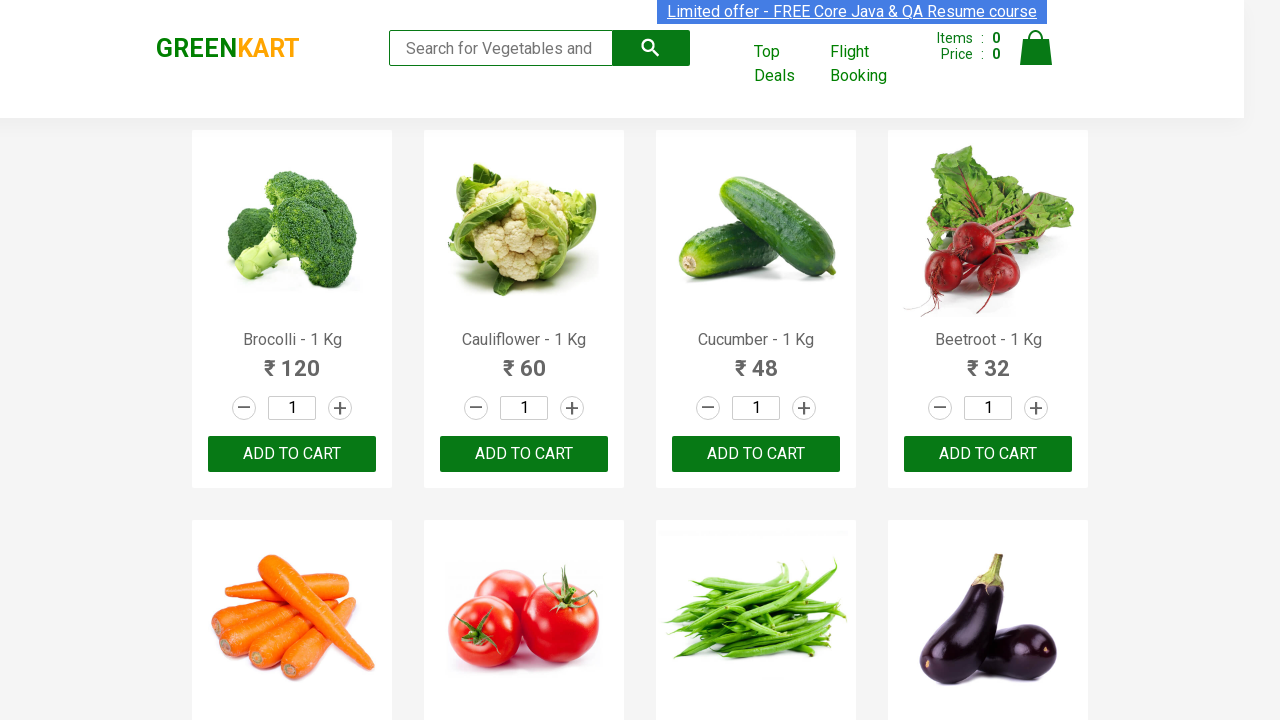

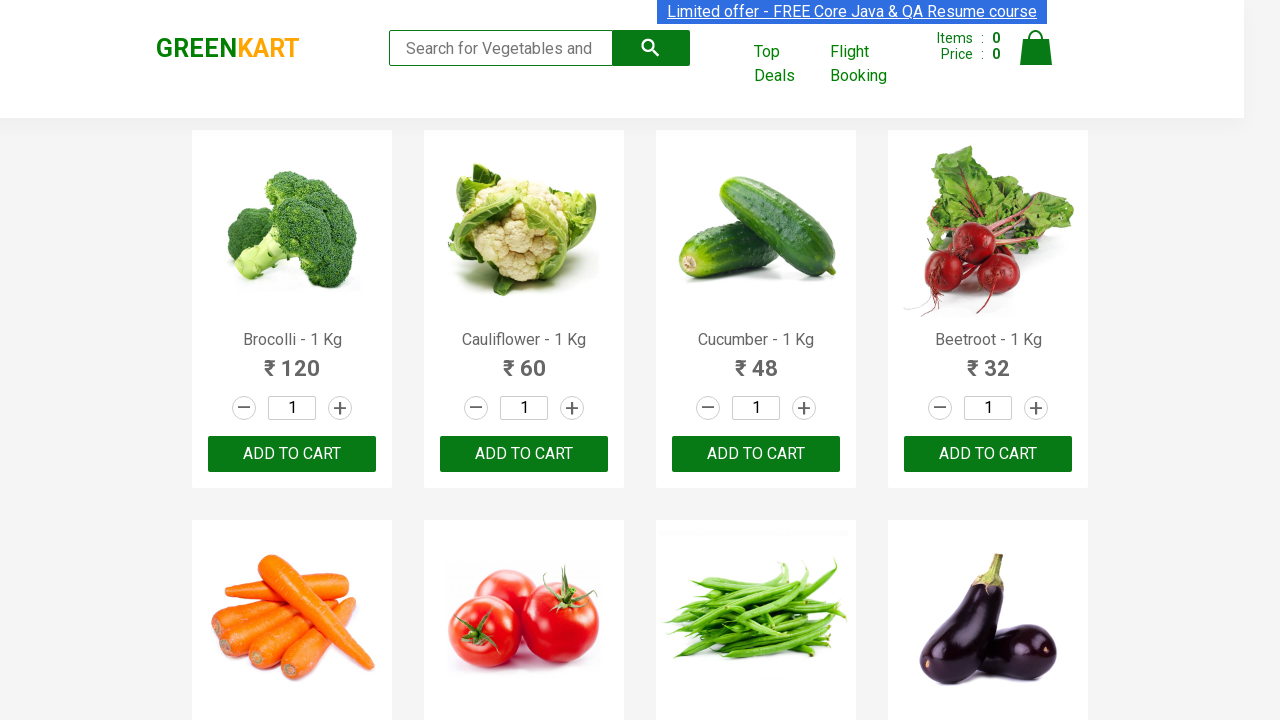